Tests checkbox interaction by clicking the first checkbox and conditionally clicking the second checkbox if it's already selected

Starting URL: https://the-internet.herokuapp.com/checkboxes

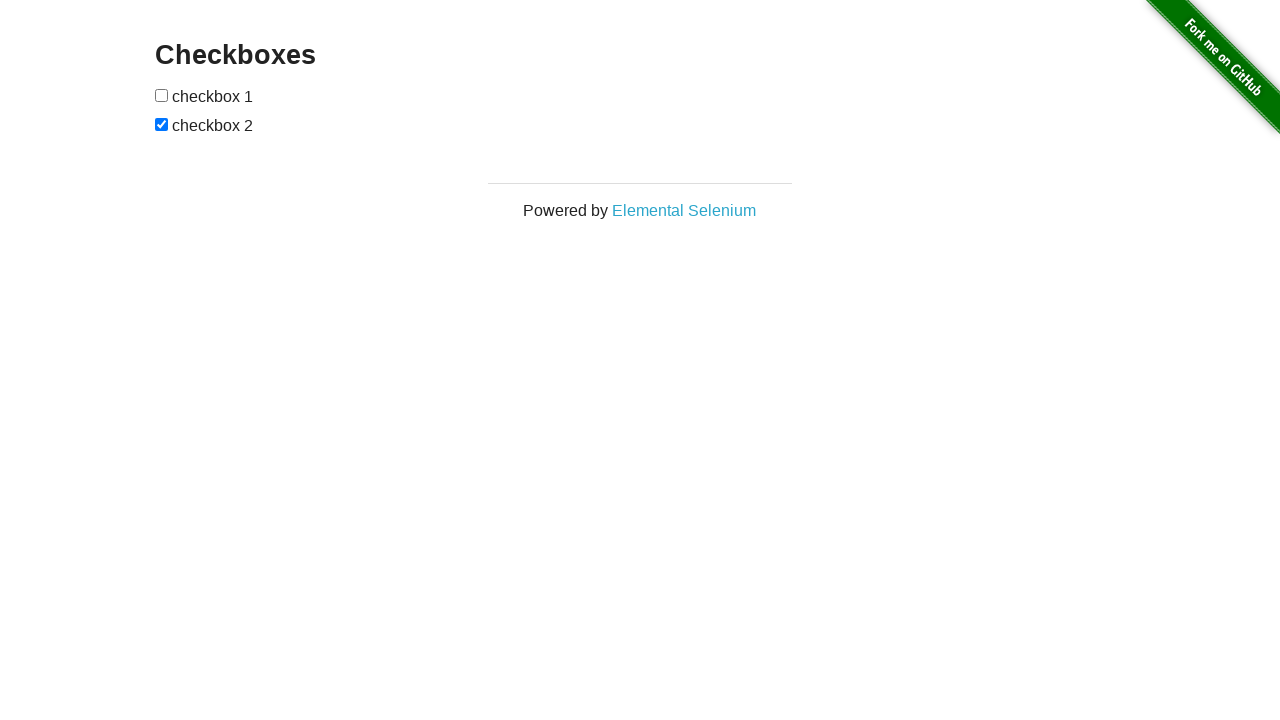

Clicked the first checkbox at (162, 95) on (//input[@type='checkbox'])[1]
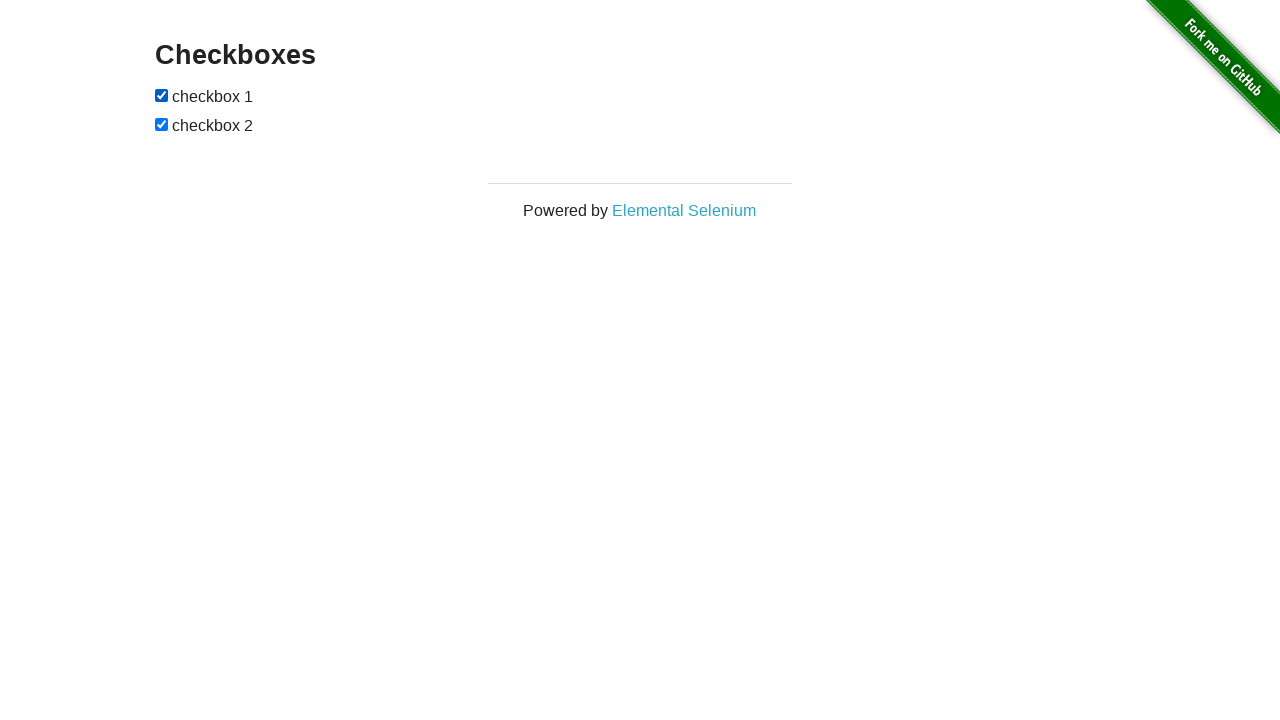

Located the second checkbox
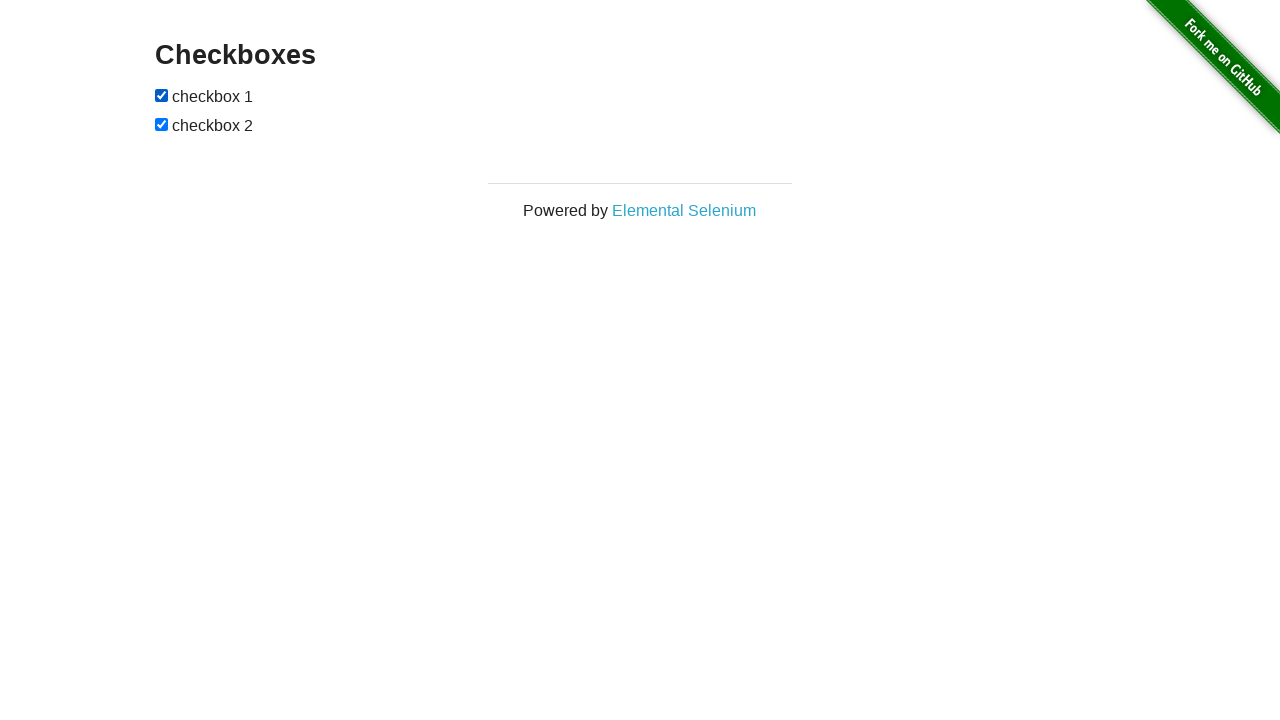

Verified second checkbox is selected
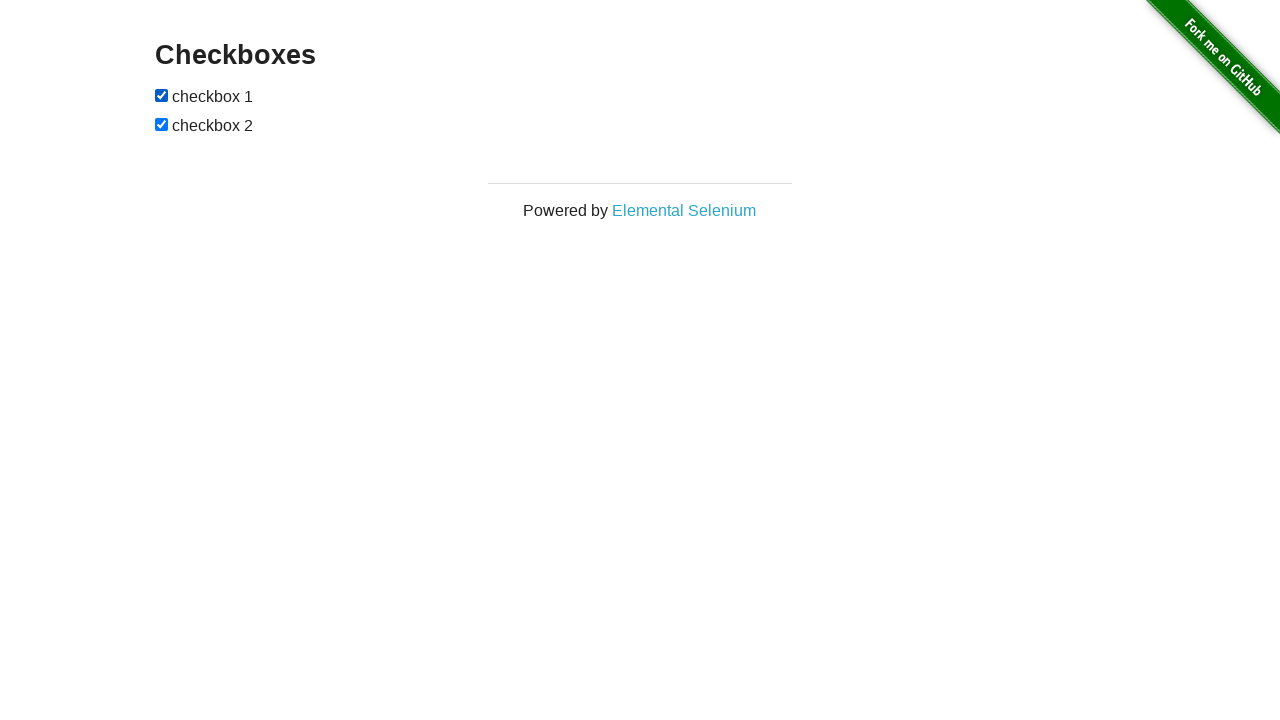

Clicked the second checkbox to uncheck it at (162, 124) on (//input[@type='checkbox'])[2]
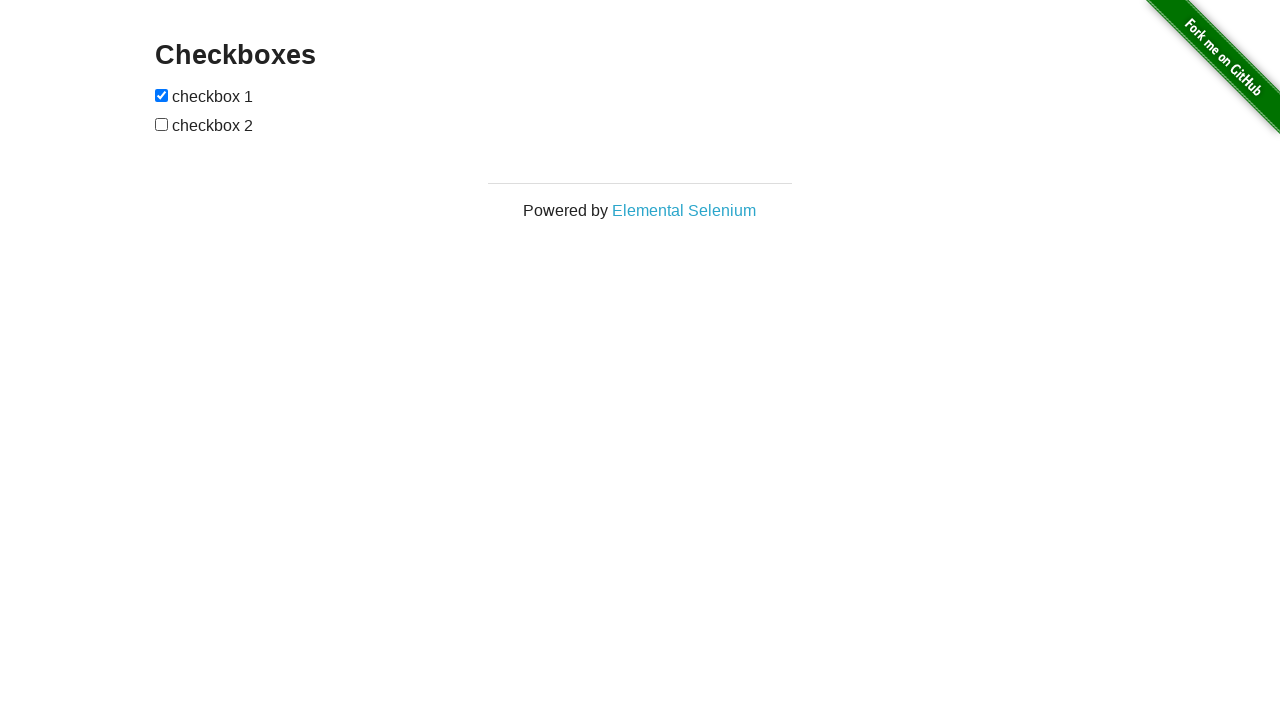

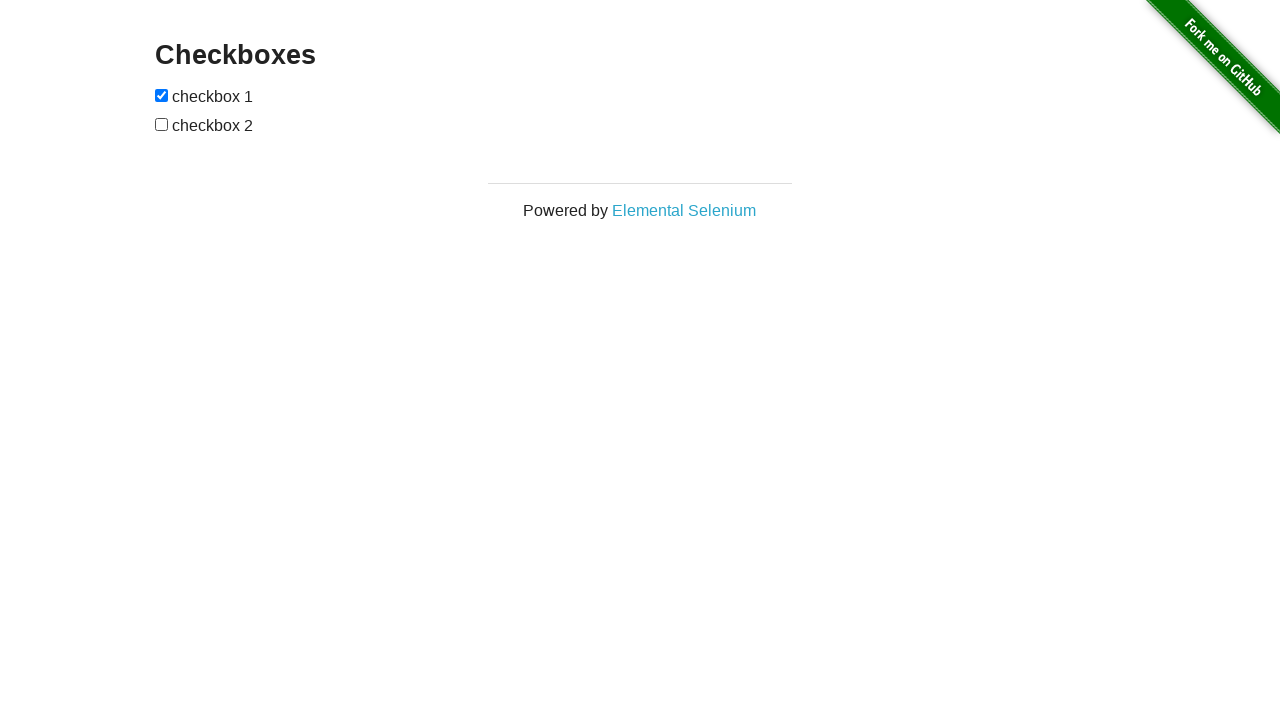